Tests the domain availability checker on registro.br by entering a domain name in the search field and checking the results

Starting URL: https://registro.br/

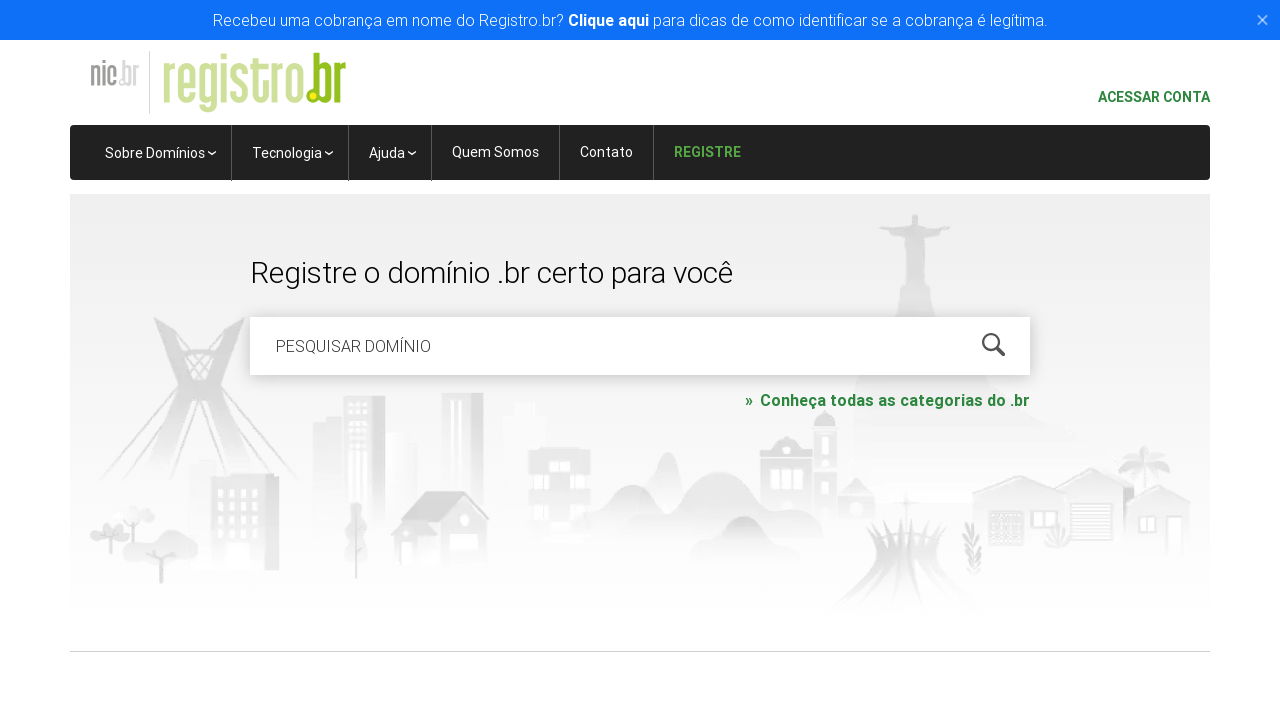

Filled domain search field with 'testdomain123.com.br' on #is-avail-field
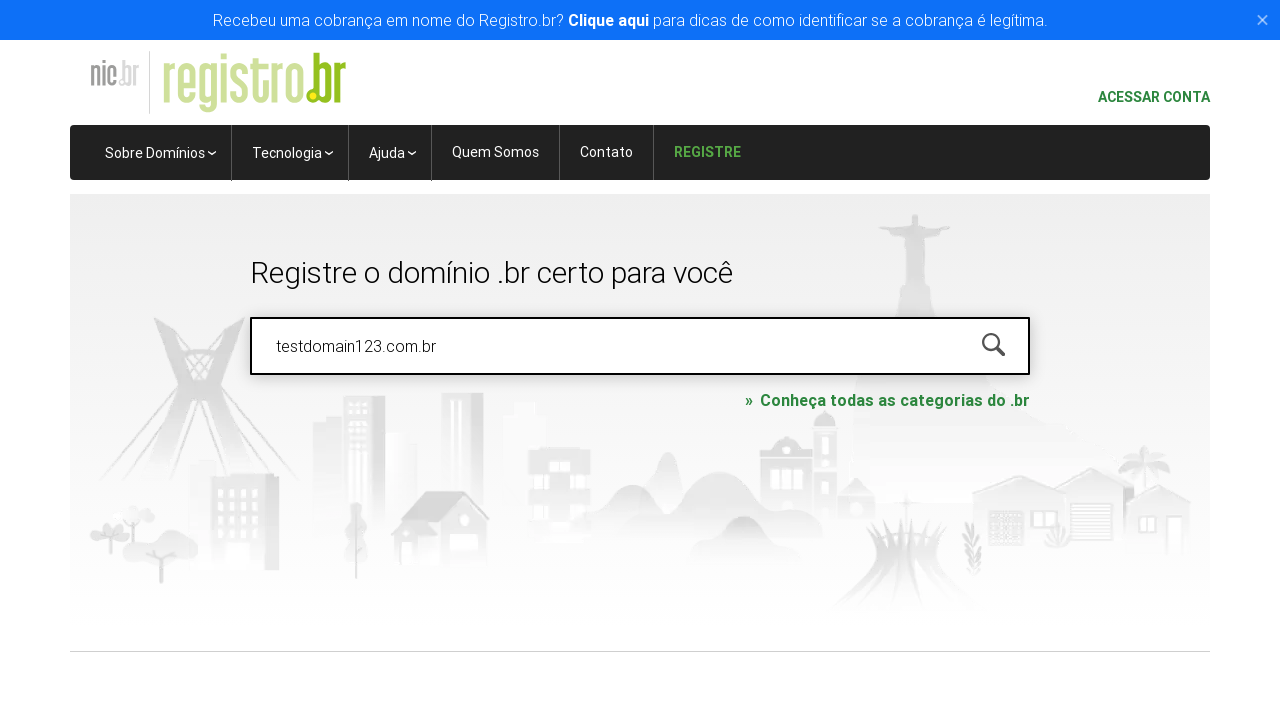

Pressed Enter to submit domain search on #is-avail-field
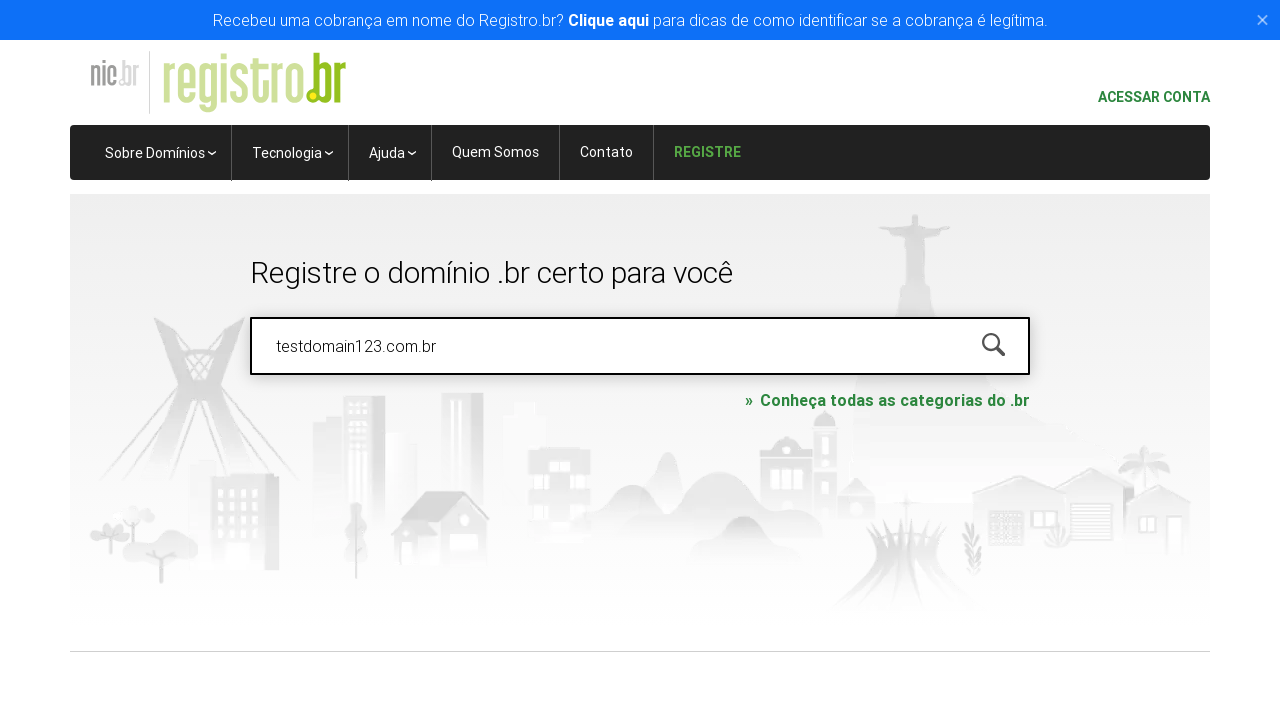

Domain availability results loaded
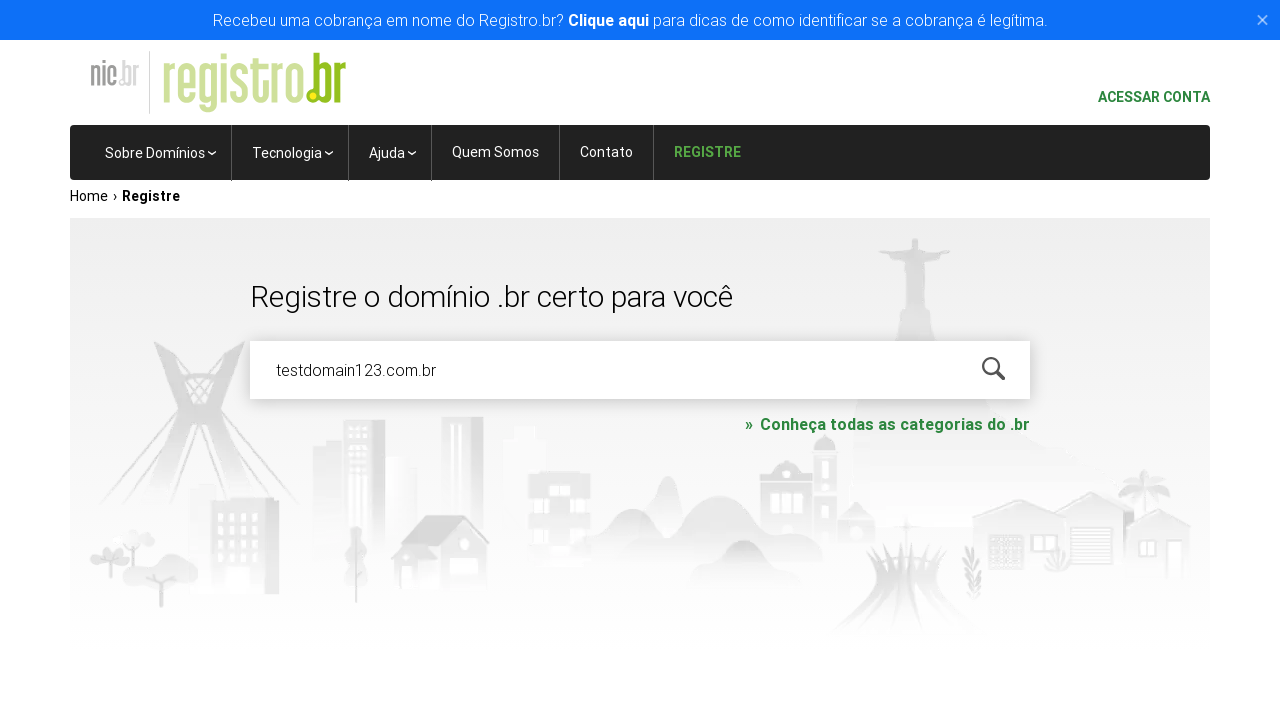

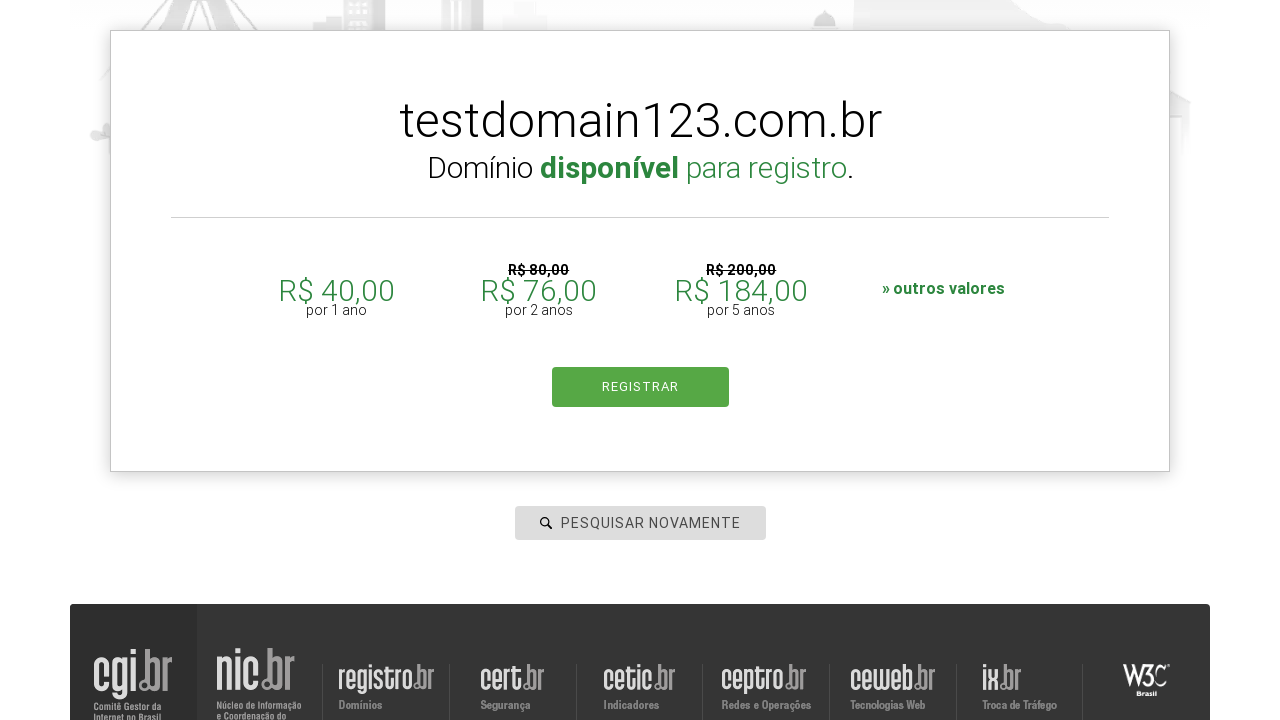